Tests a practice registration form by filling in personal details including name, email, gender, phone number, date of birth, subjects, hobbies, address, and state/city selection, then submits the form.

Starting URL: https://demoqa.com/automation-practice-form

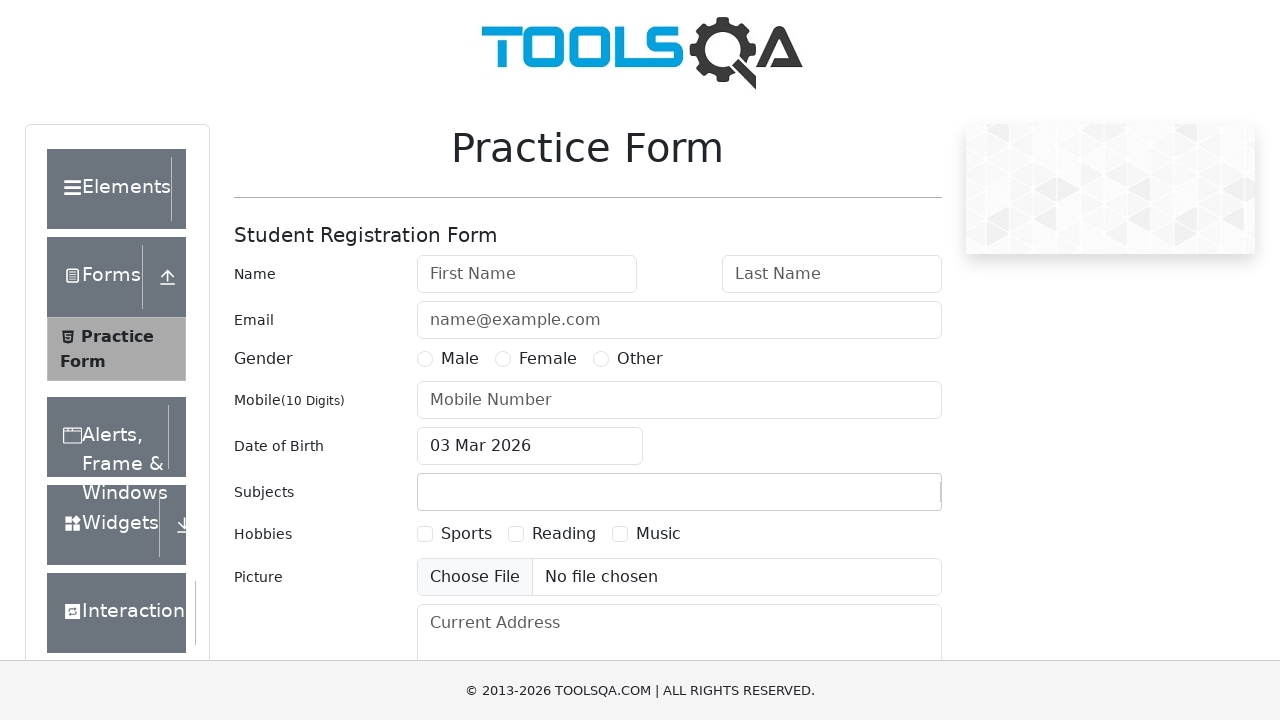

Filled first name field with 'Haritha' on #firstName
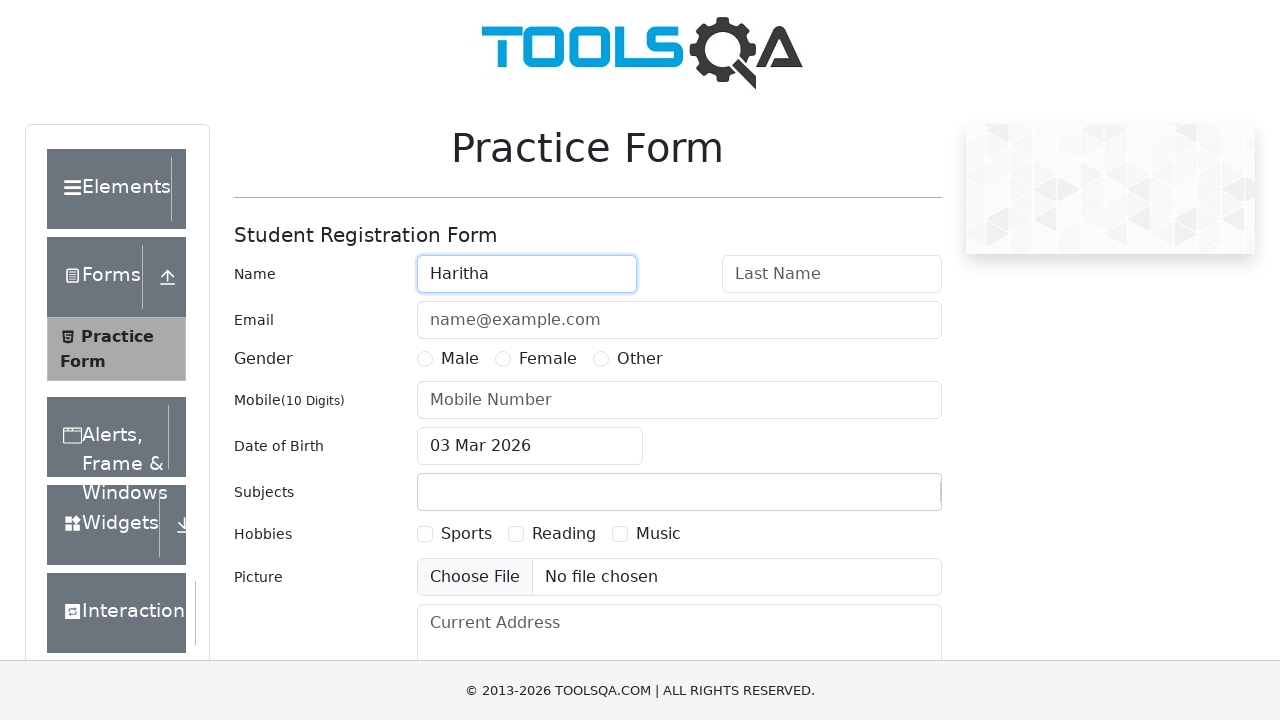

Filled last name field with 'Manikkom' on #lastName
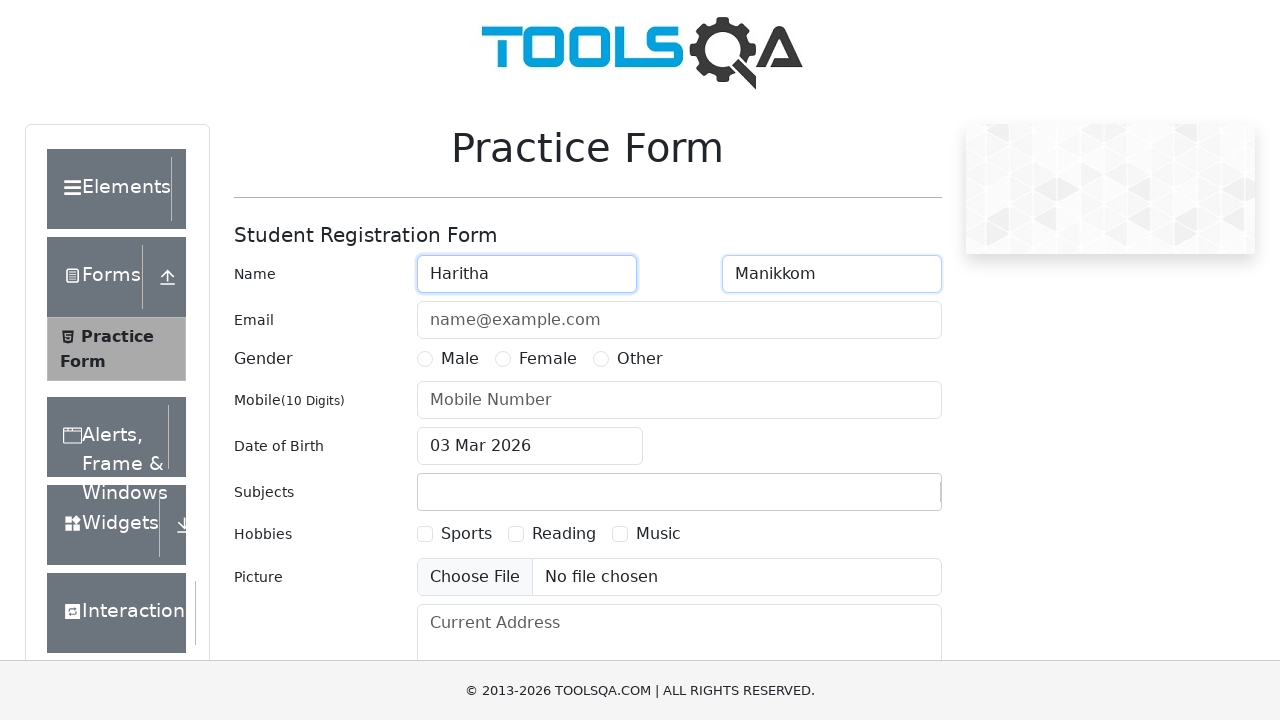

Filled email field with 'haritha2344@gmail.com' on #userEmail
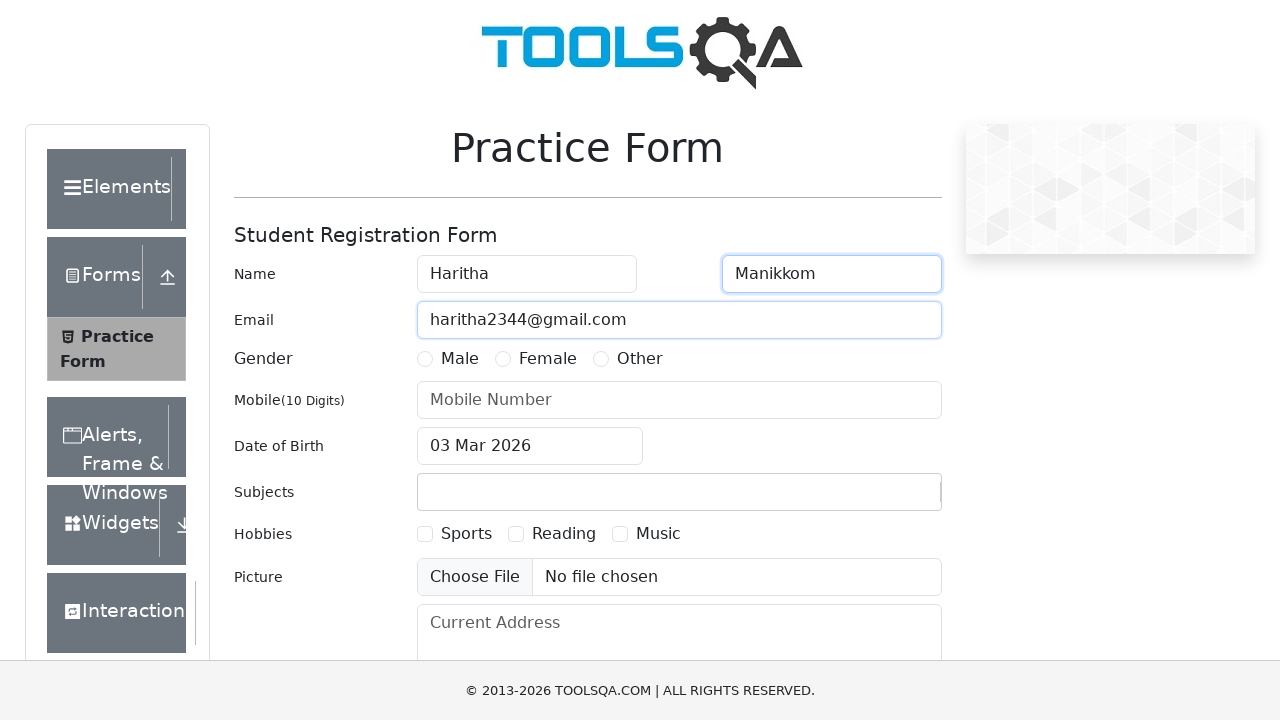

Selected Female gender option at (548, 359) on label[for='gender-radio-2']
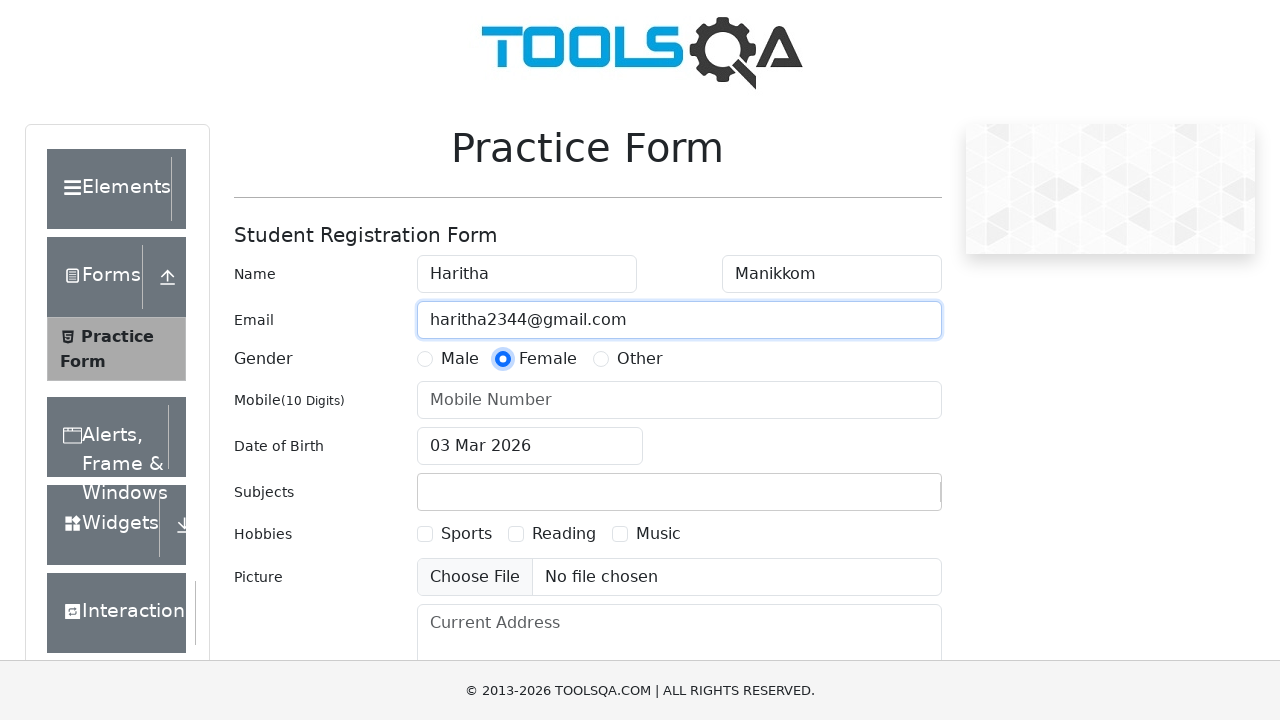

Filled phone number field with '6745353656' on #userNumber
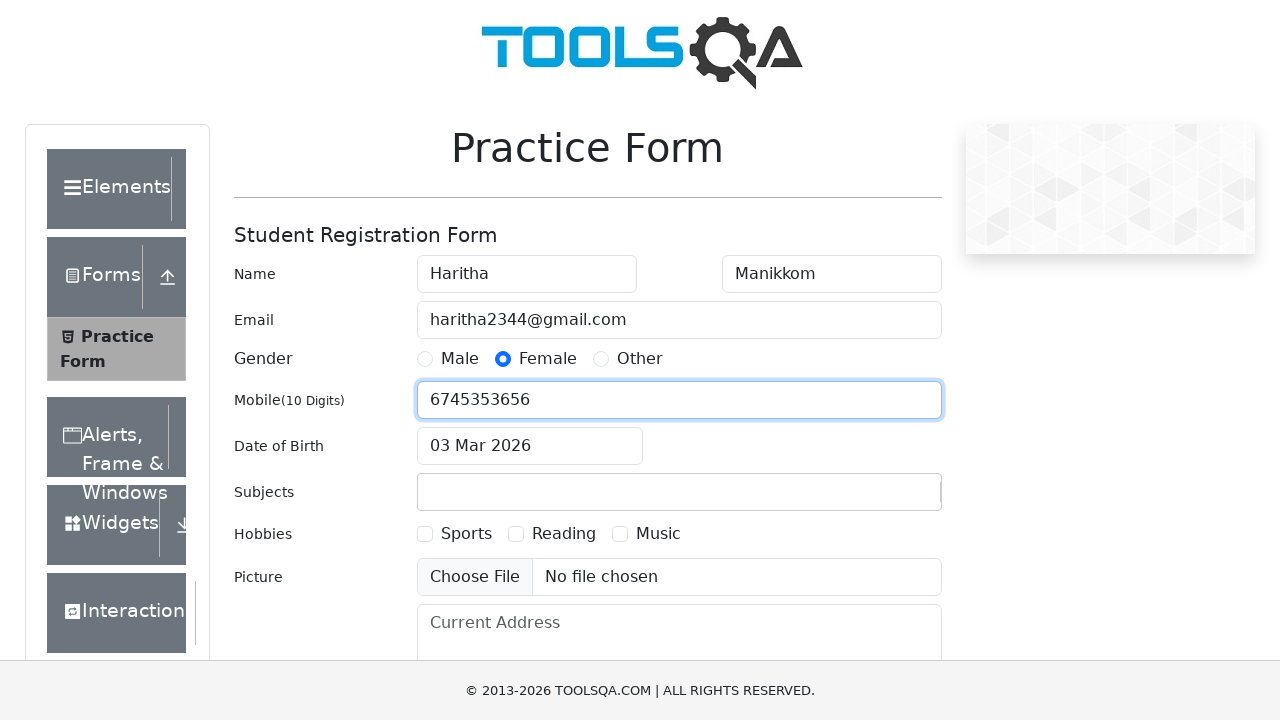

Opened date of birth date picker at (530, 446) on #dateOfBirthInput
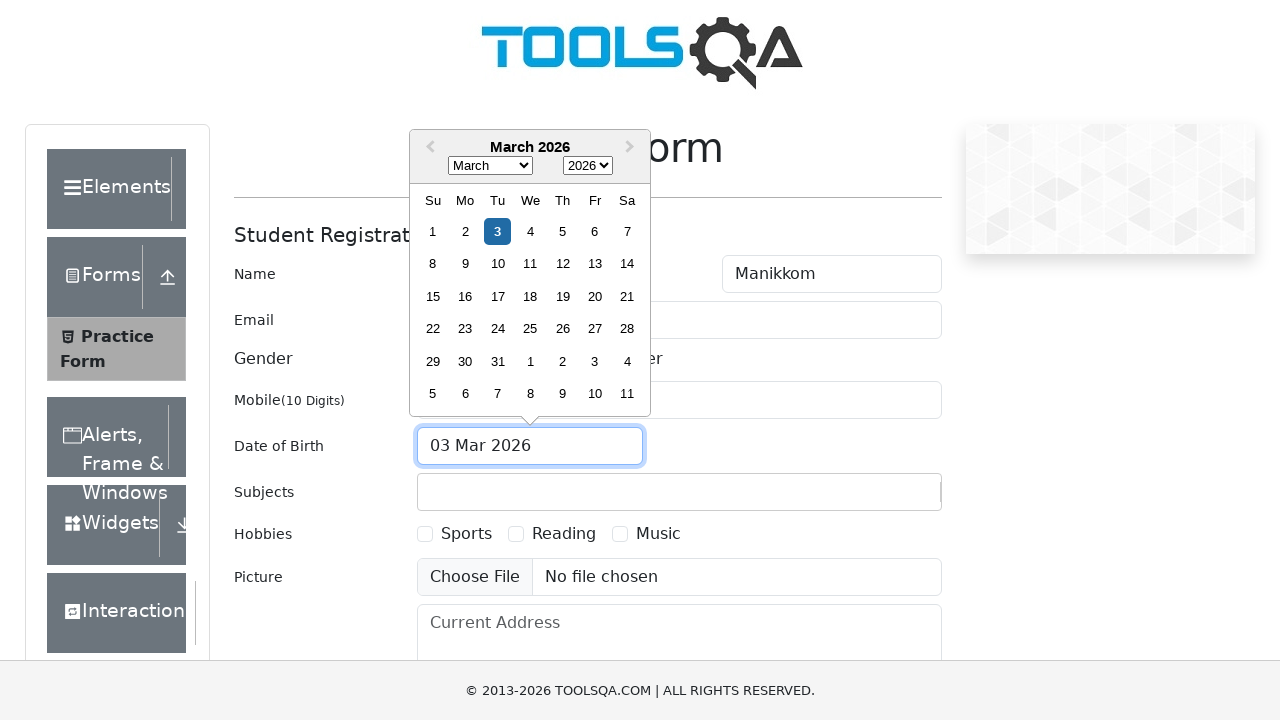

Selected year 1989 from date picker on .react-datepicker__year-select
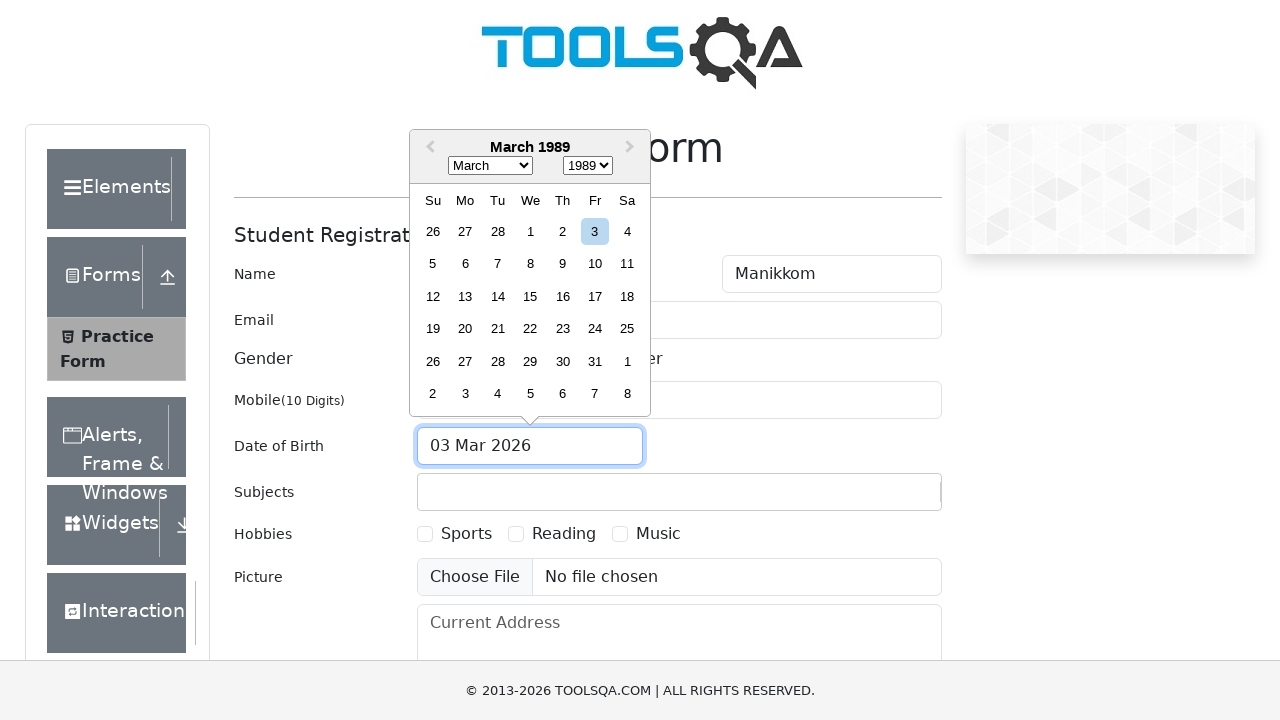

Selected October (month index 9) from date picker on .react-datepicker__month-select
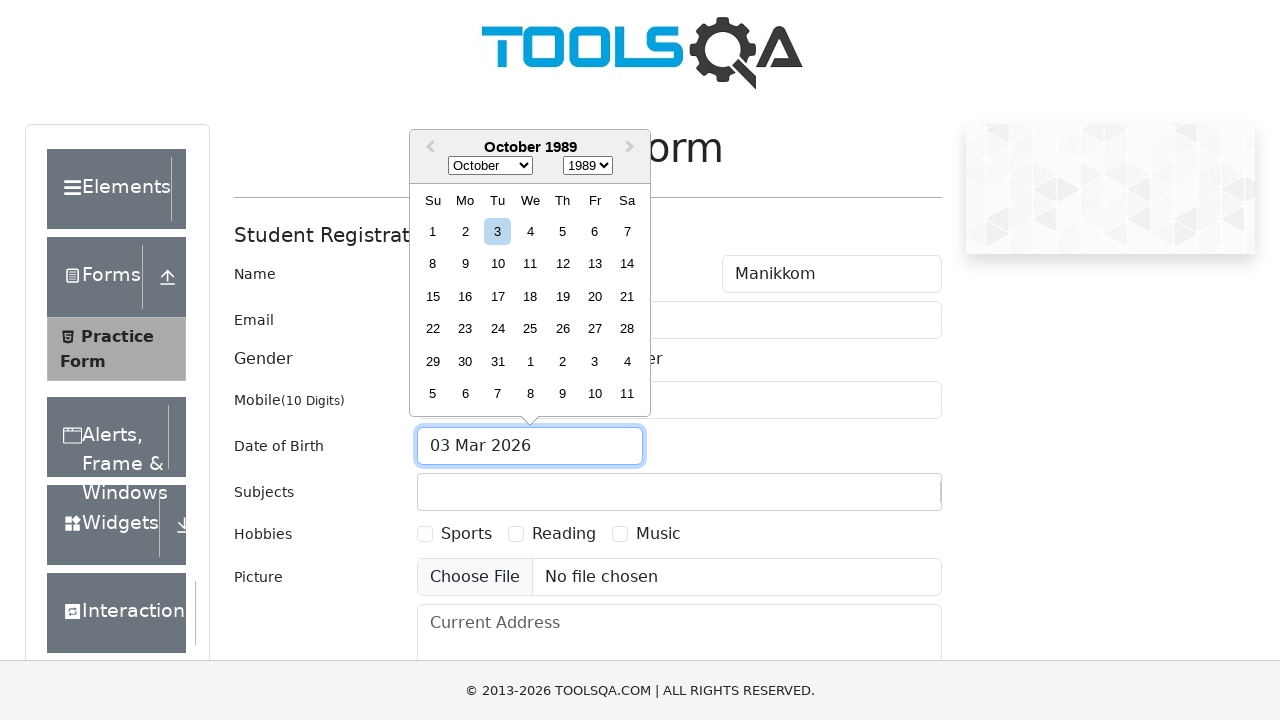

Selected day 31 from date picker at (498, 361) on xpath=//div[contains(@class,'react-datepicker__day') and text()='31']
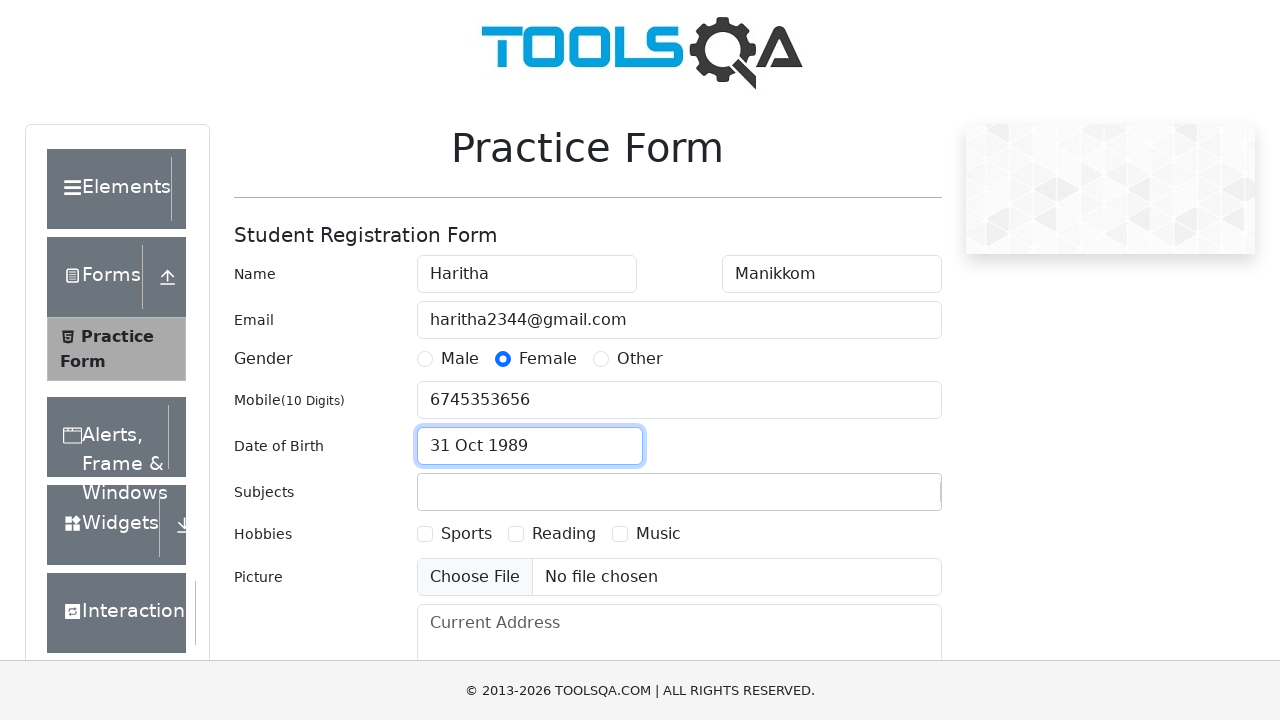

Filled subjects input with 'Maths' on #subjectsInput
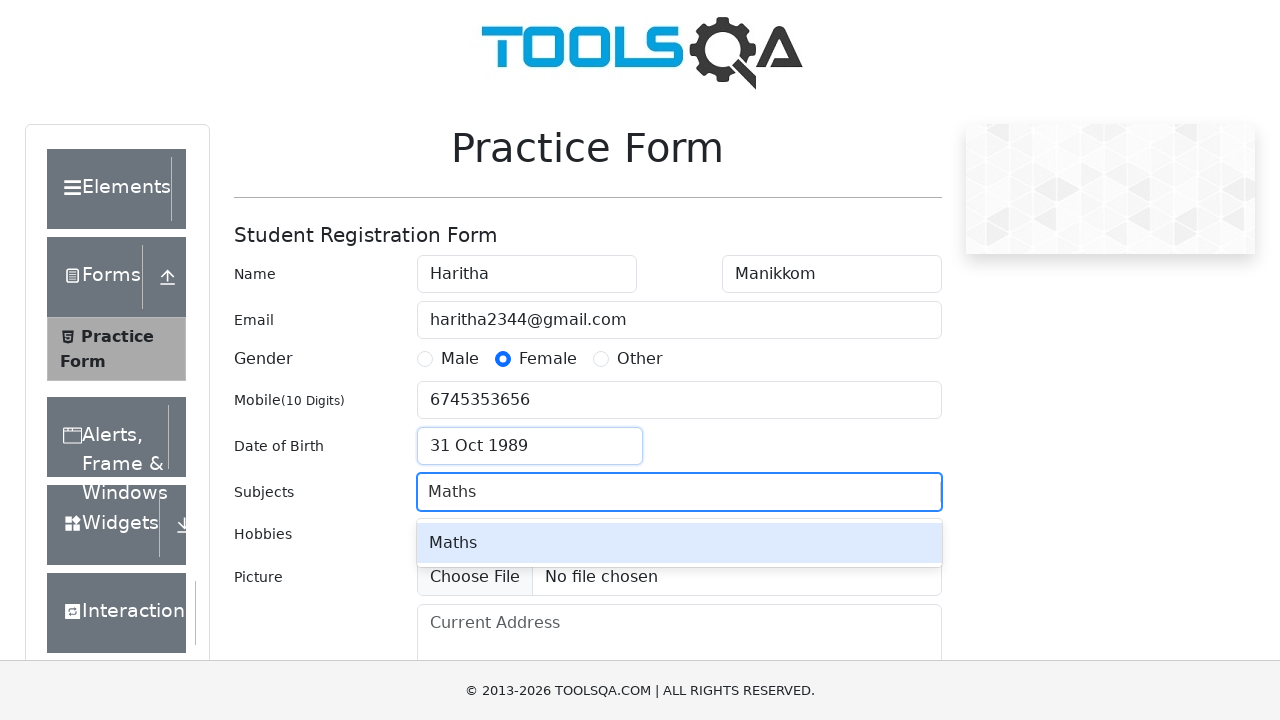

Pressed Enter to add 'Maths' subject on #subjectsInput
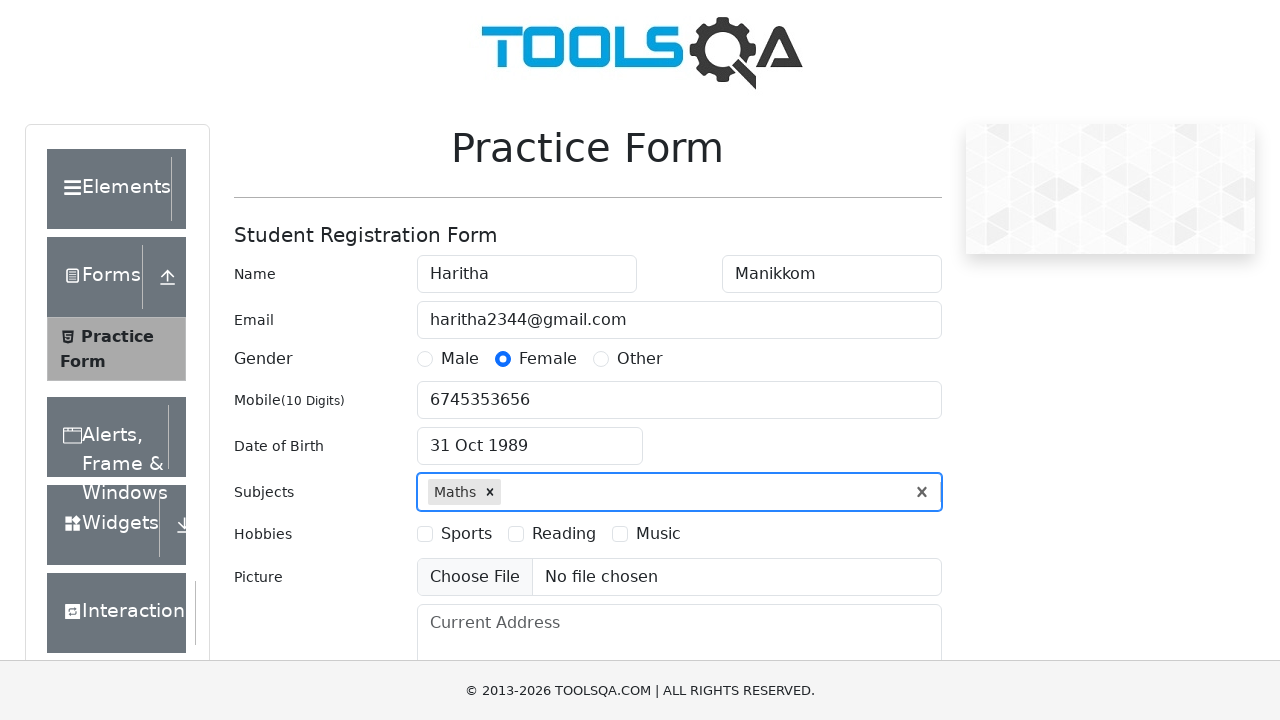

Filled subjects input with 'English' on #subjectsInput
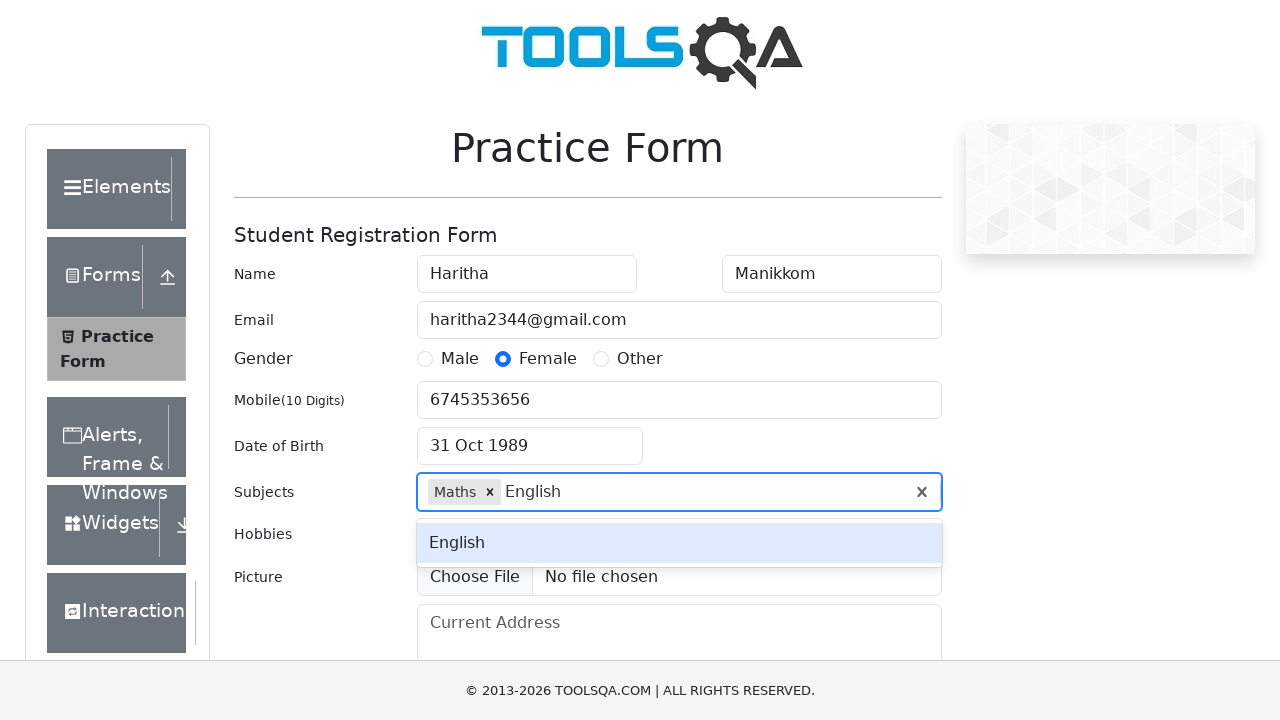

Pressed Enter to add 'English' subject on #subjectsInput
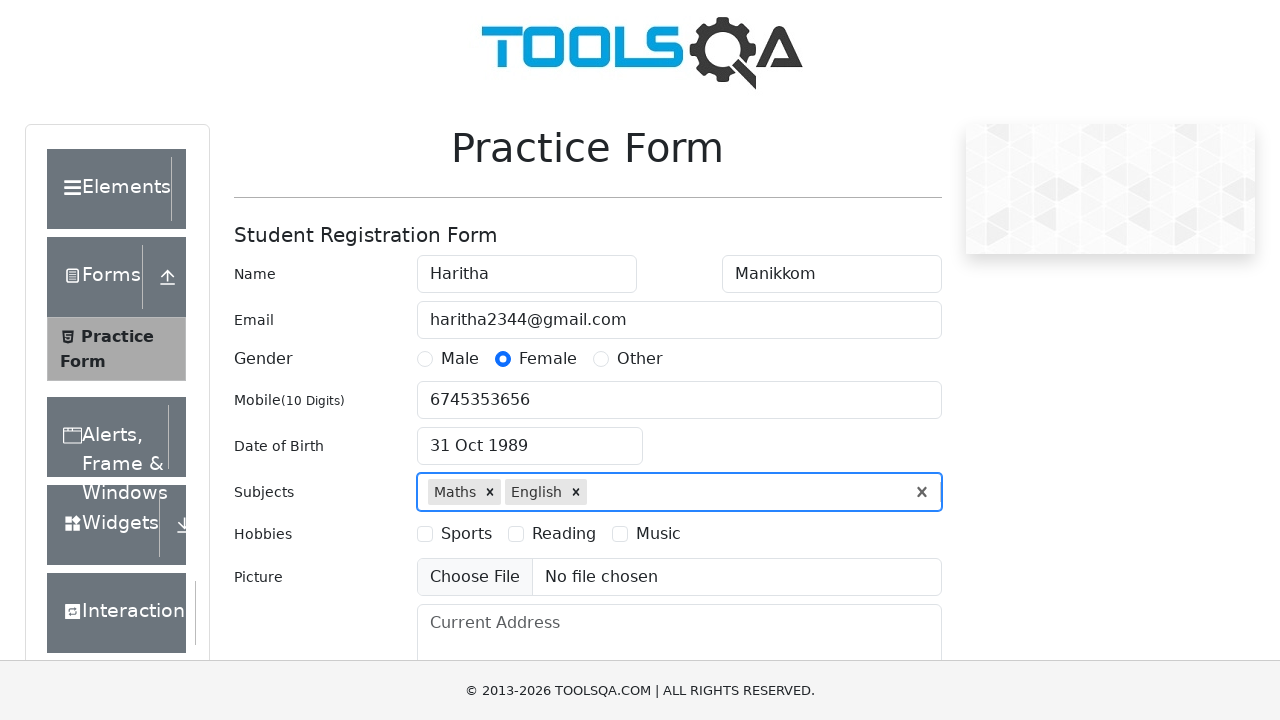

Filled subjects input with 'Hindi' on #subjectsInput
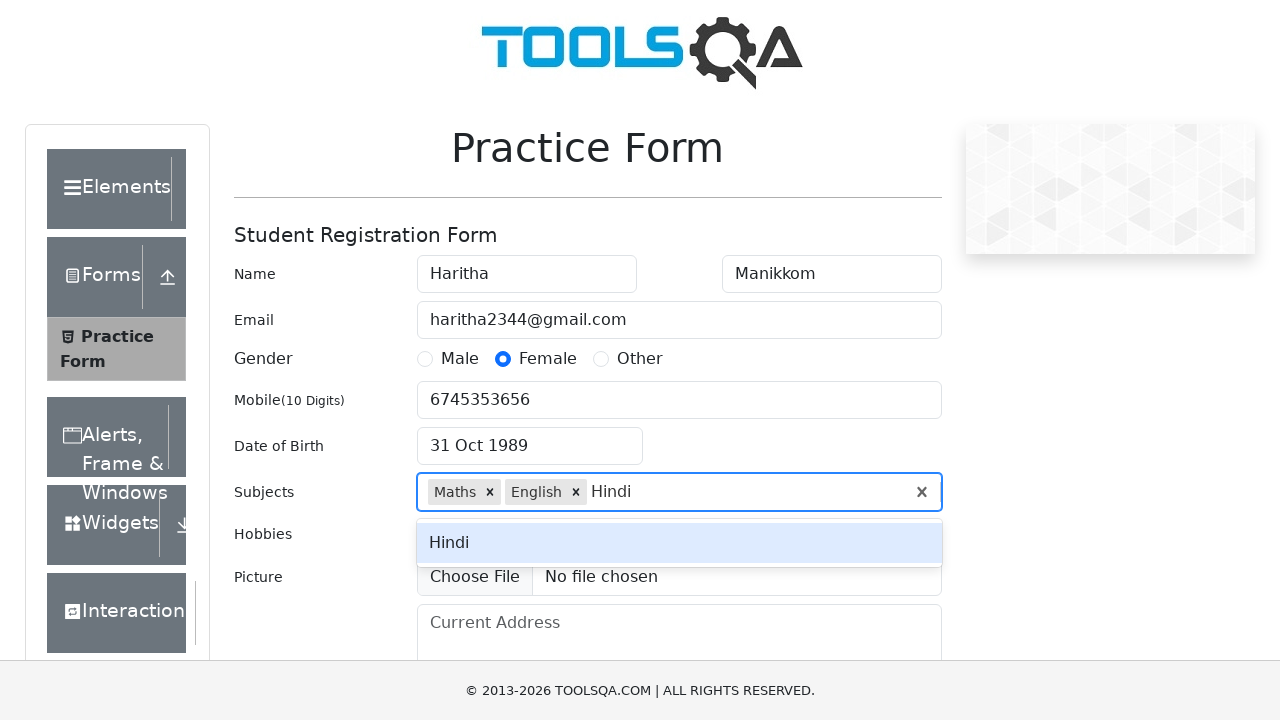

Pressed Enter to add 'Hindi' subject on #subjectsInput
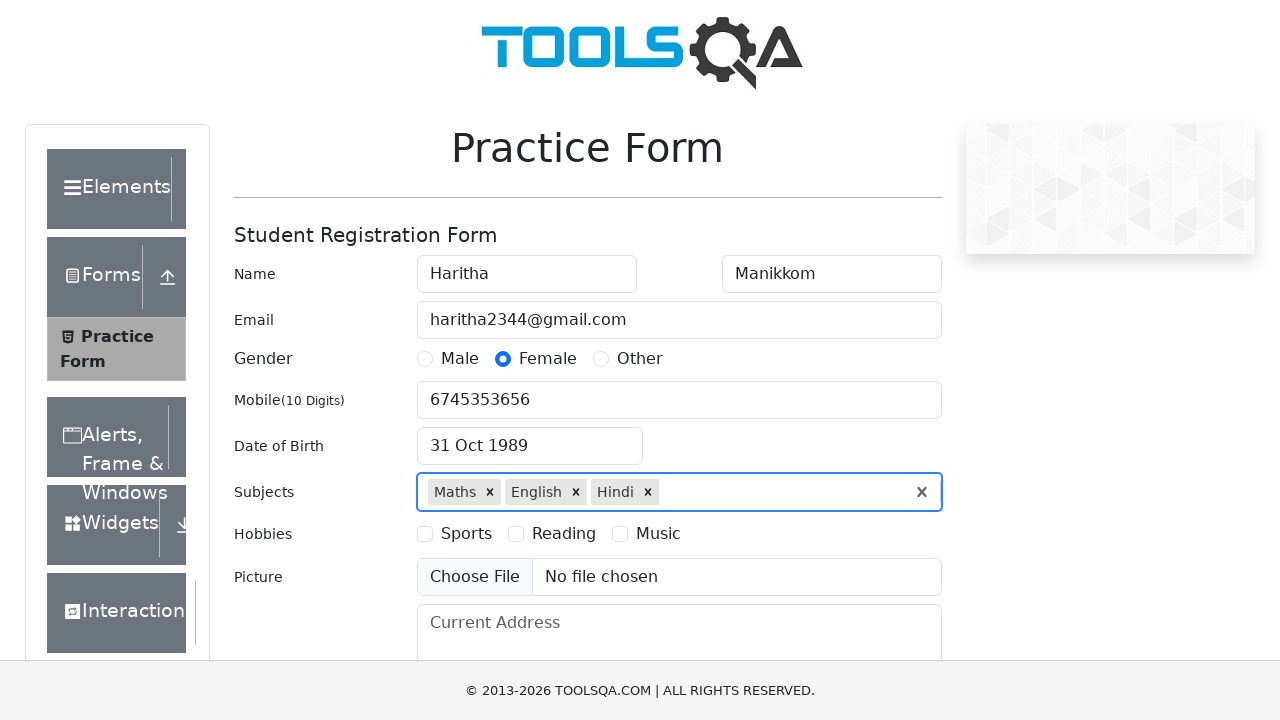

Selected Sports hobby checkbox at (466, 534) on label[for='hobbies-checkbox-1']
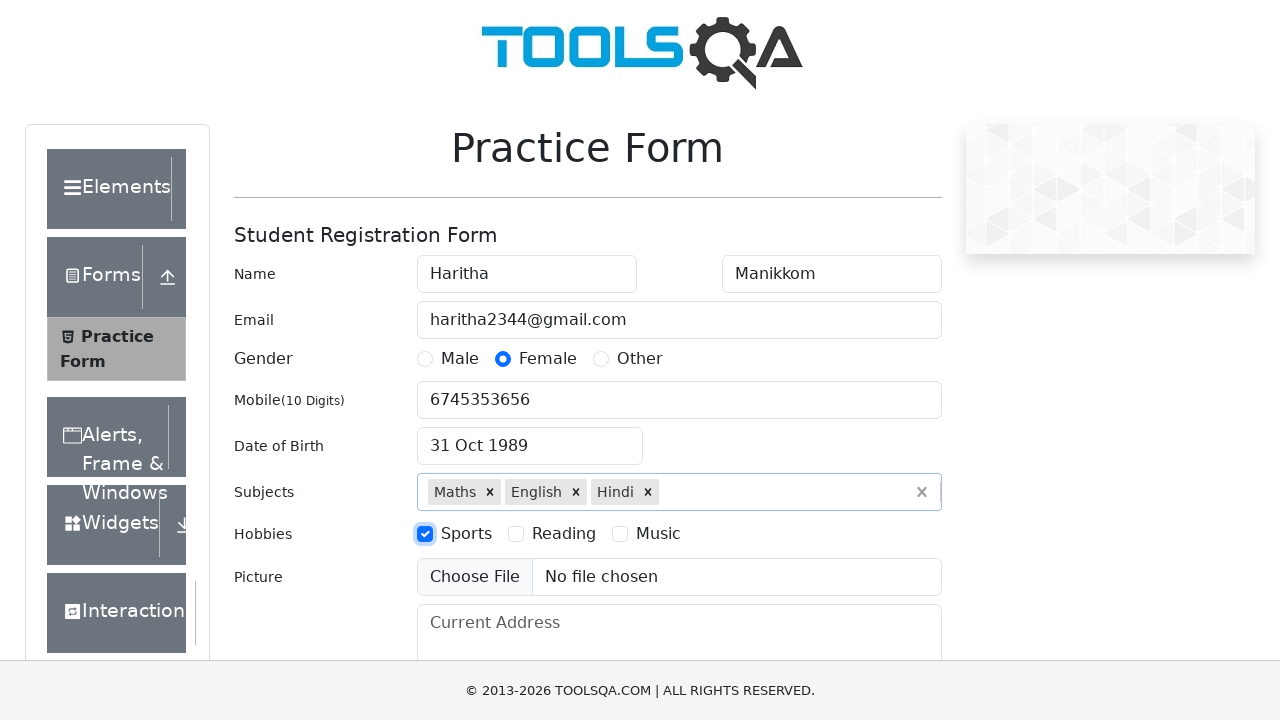

Filled current address with 'Kapil Society, Ambenath, Nashik' on #currentAddress
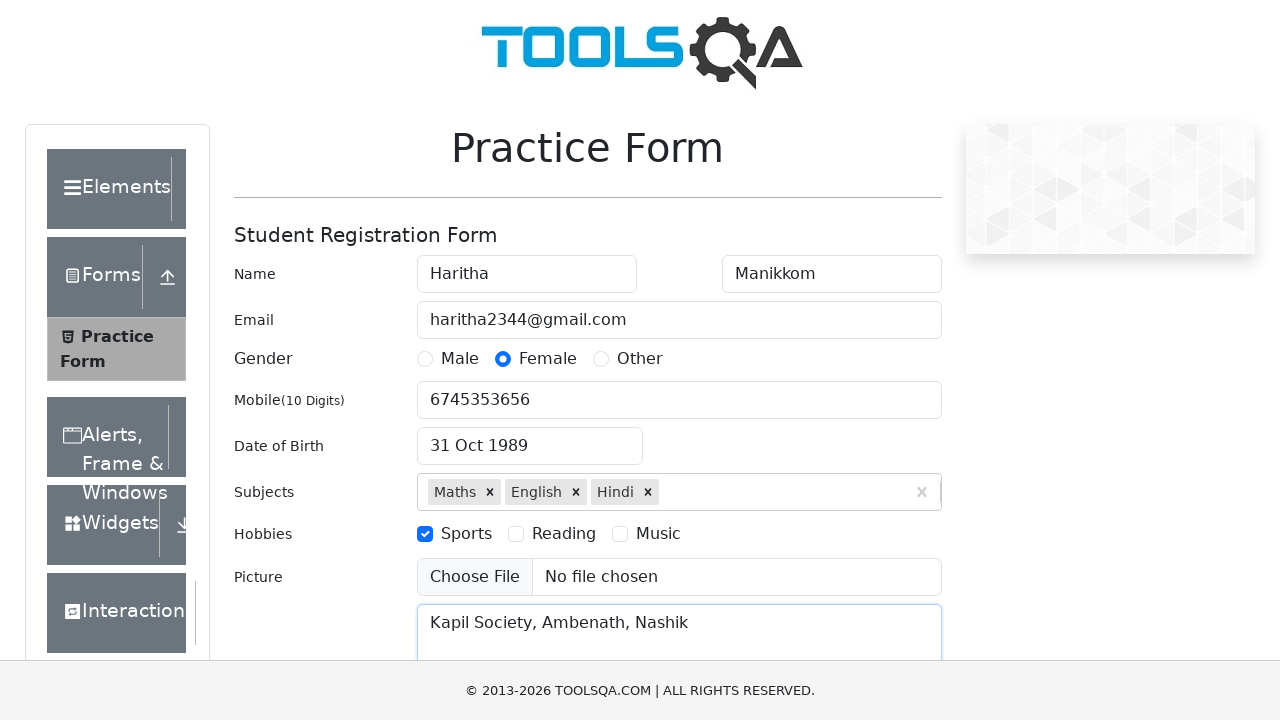

Filled state selection field with 'NCR' on #react-select-3-input
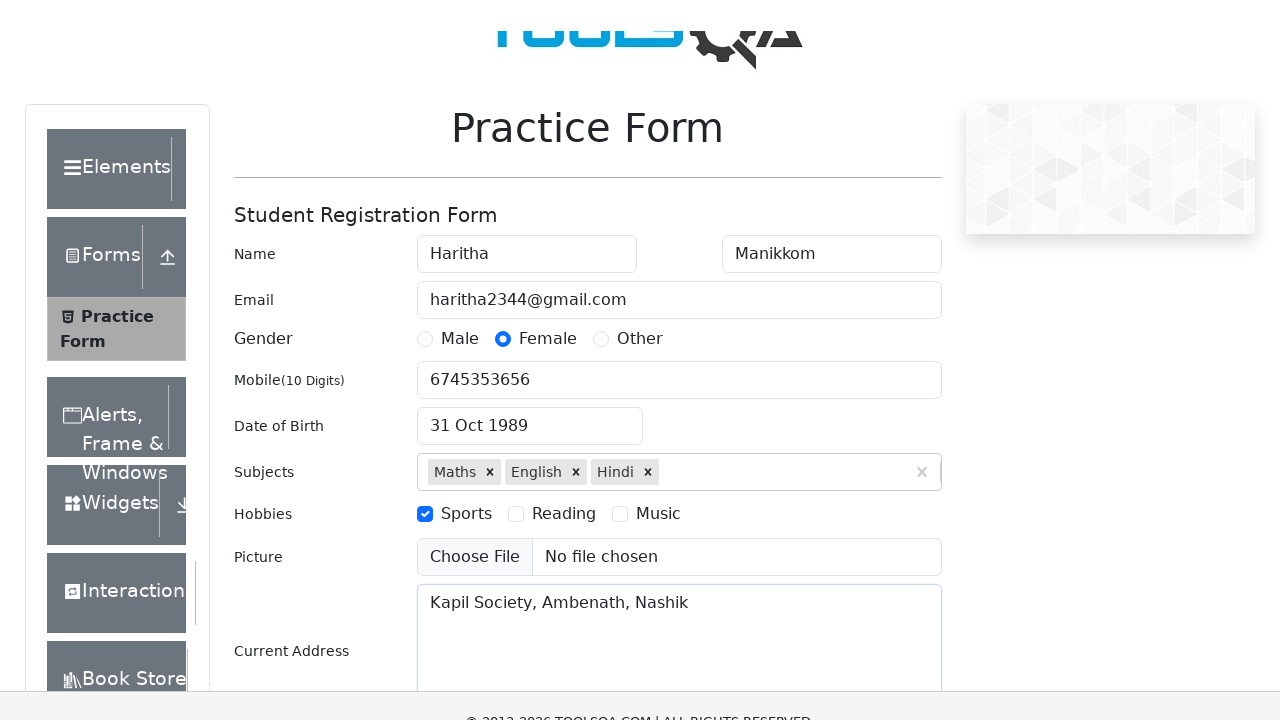

Pressed Enter to select NCR state on #react-select-3-input
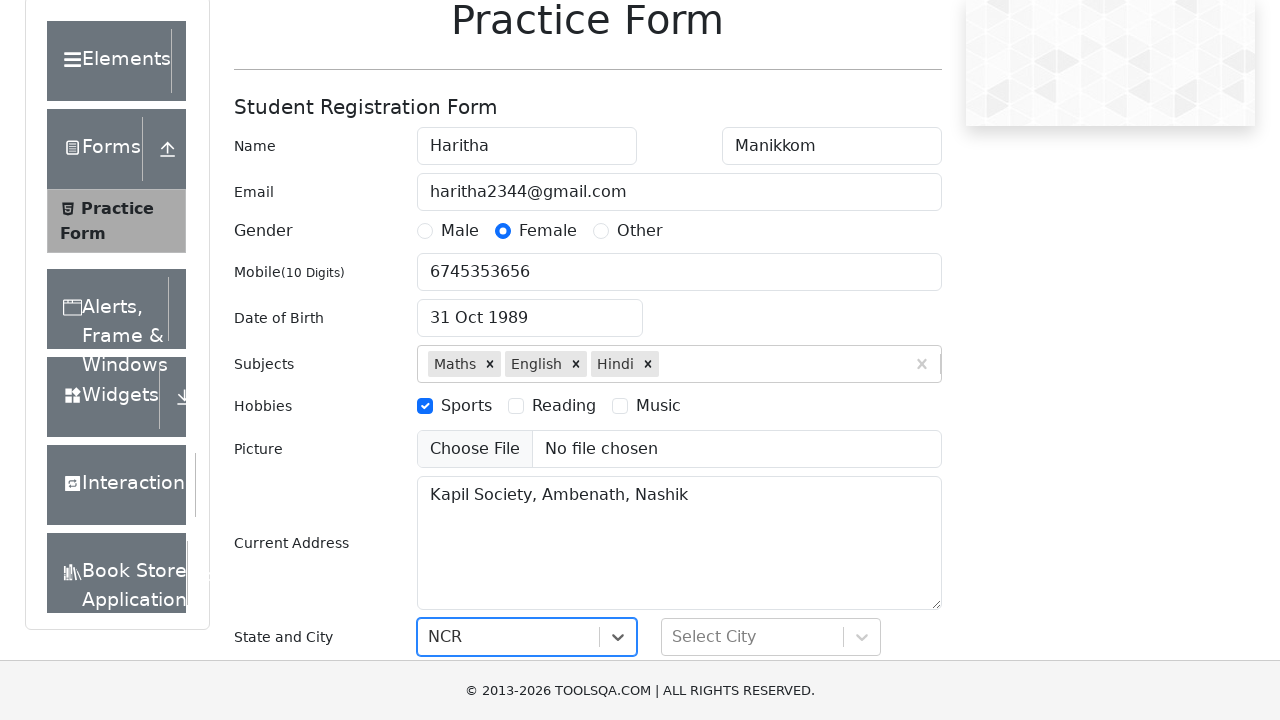

Filled city selection field with 'Delhi' on #react-select-4-input
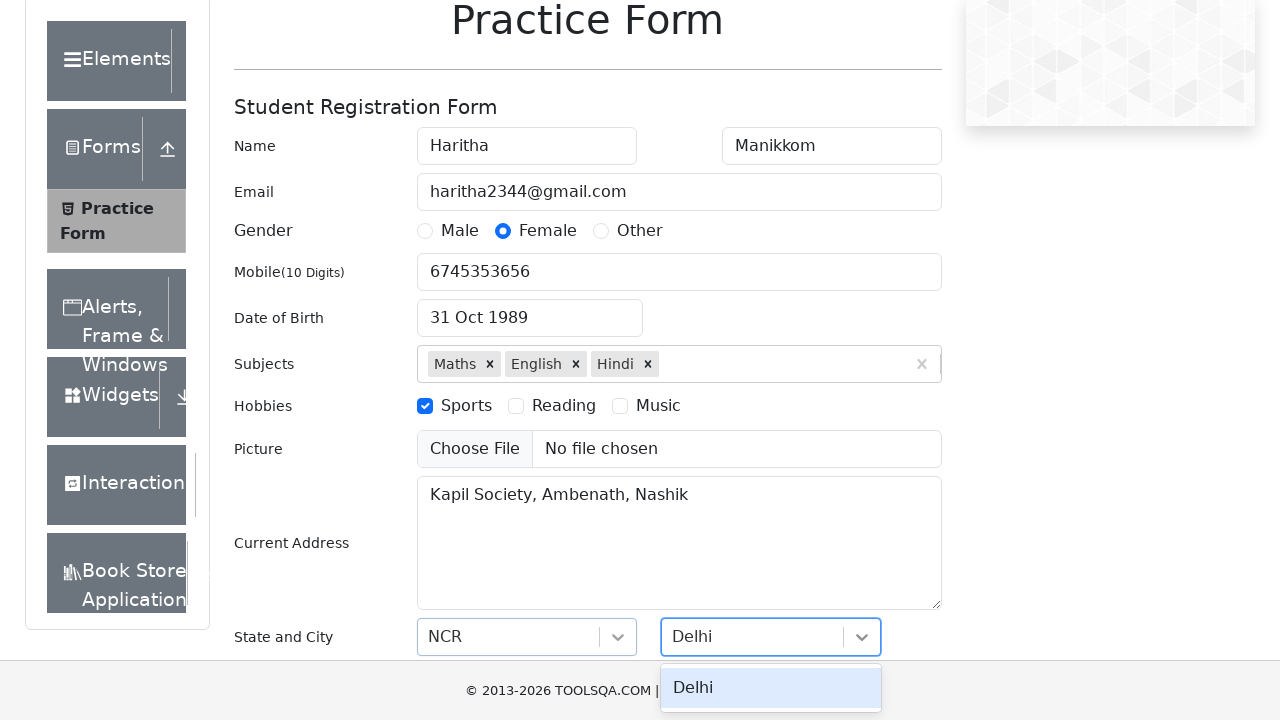

Pressed Enter to select Delhi city on #react-select-4-input
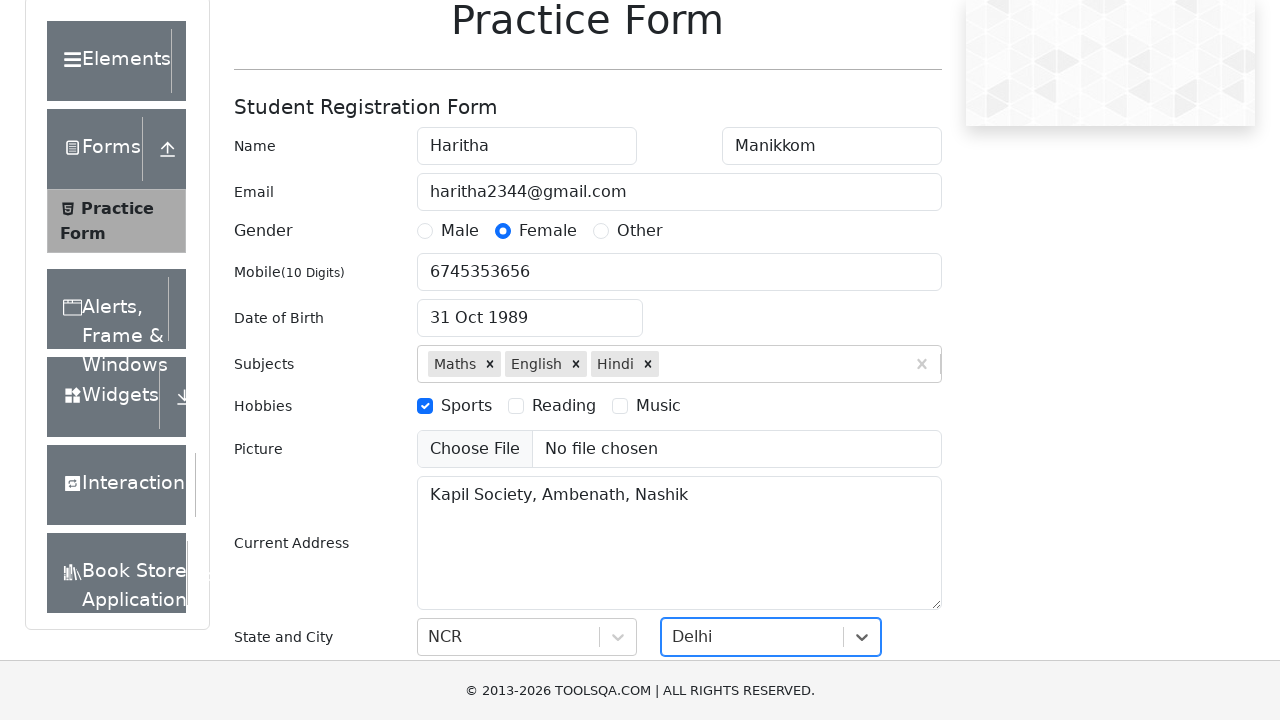

Scrolled to submit button
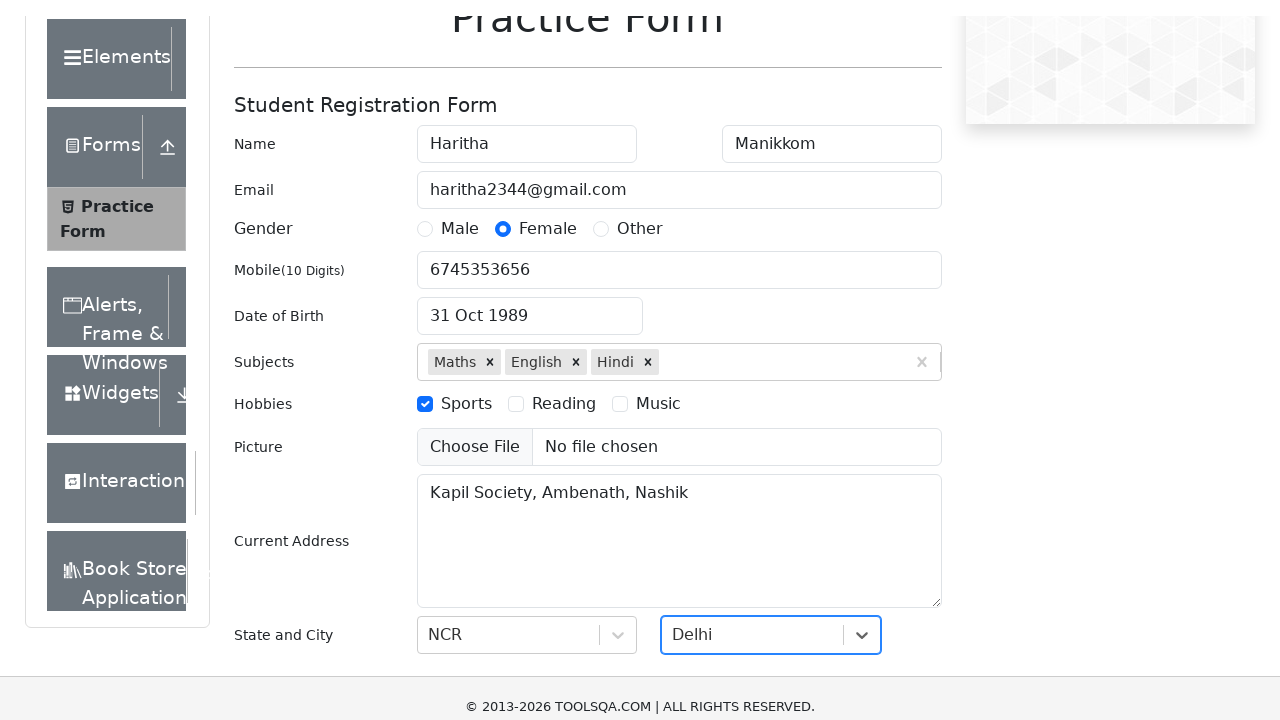

Clicked submit button to complete registration form at (885, 499) on #submit
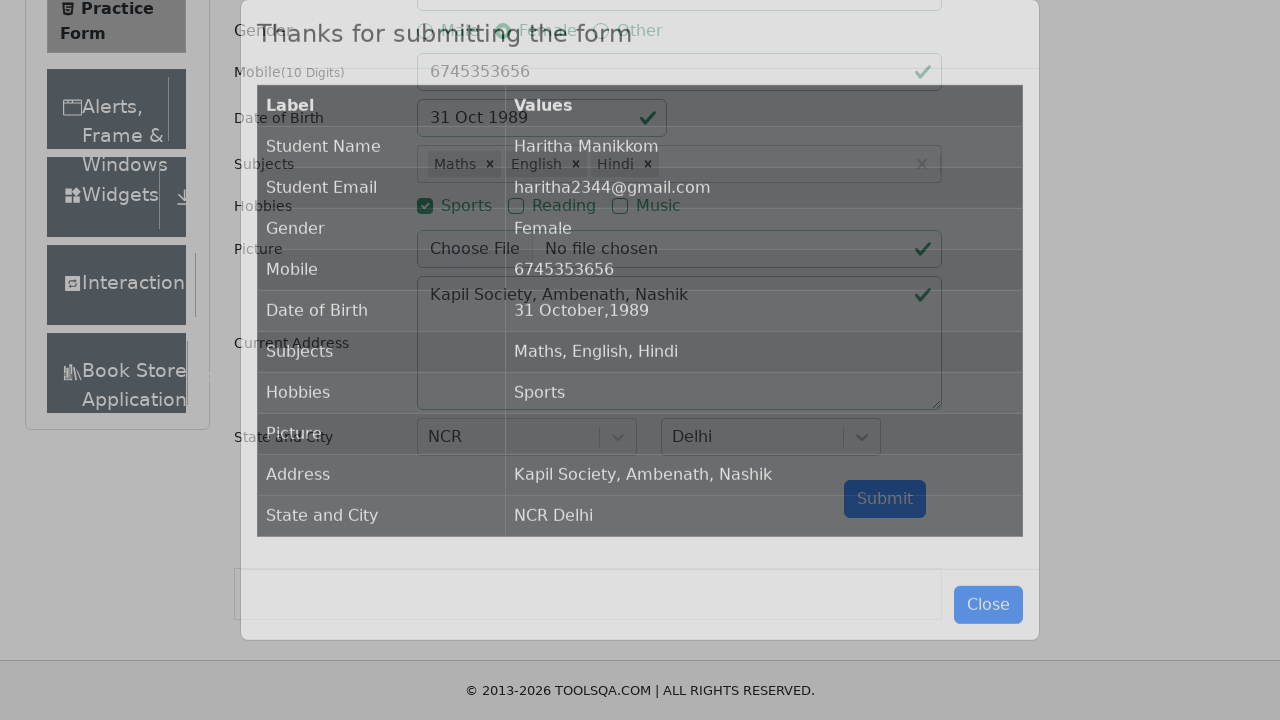

Submission confirmation modal appeared
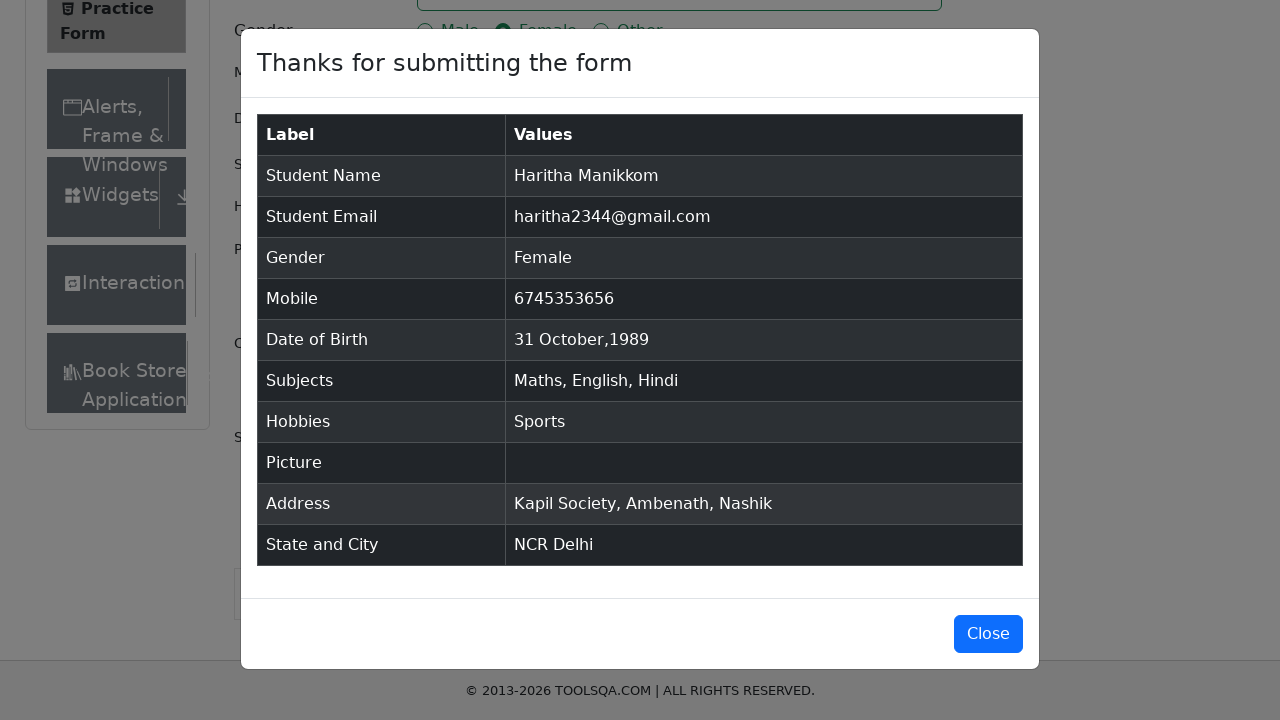

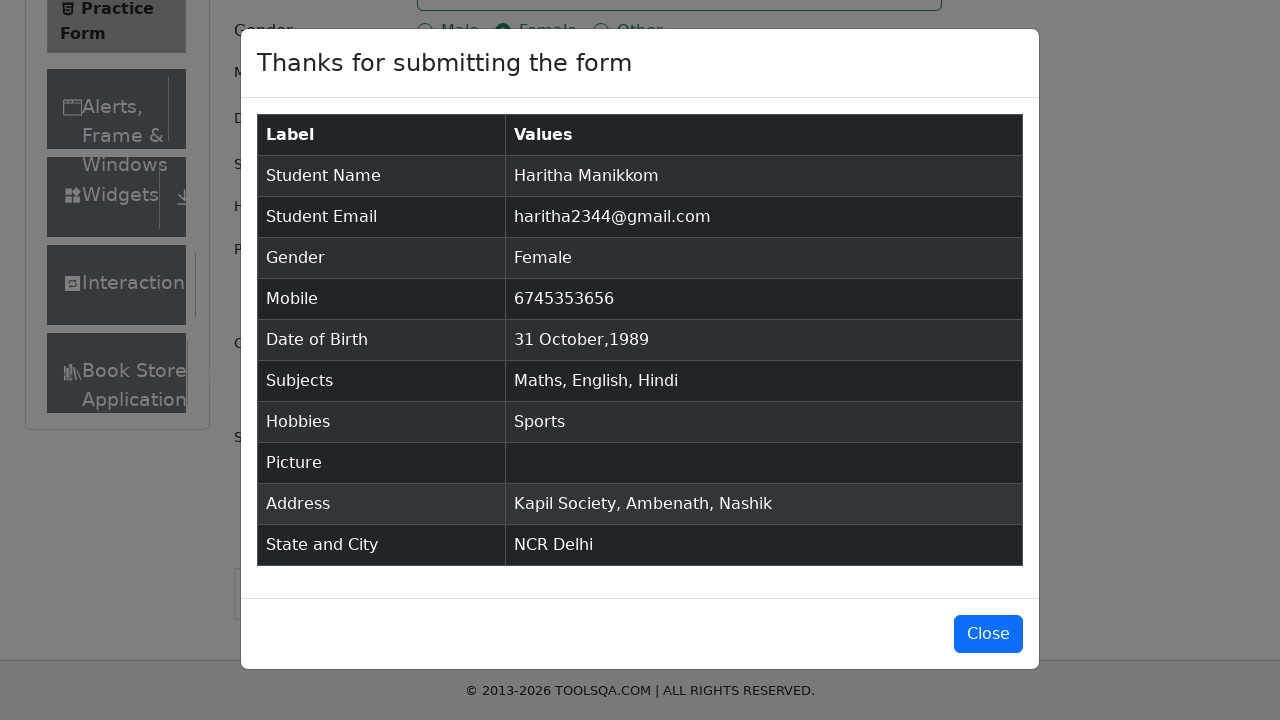